Tests multiple window handling by clicking a link that opens a new window, switching to the new window, and verifying the page titles of both windows.

Starting URL: https://practice.cydeo.com/windows

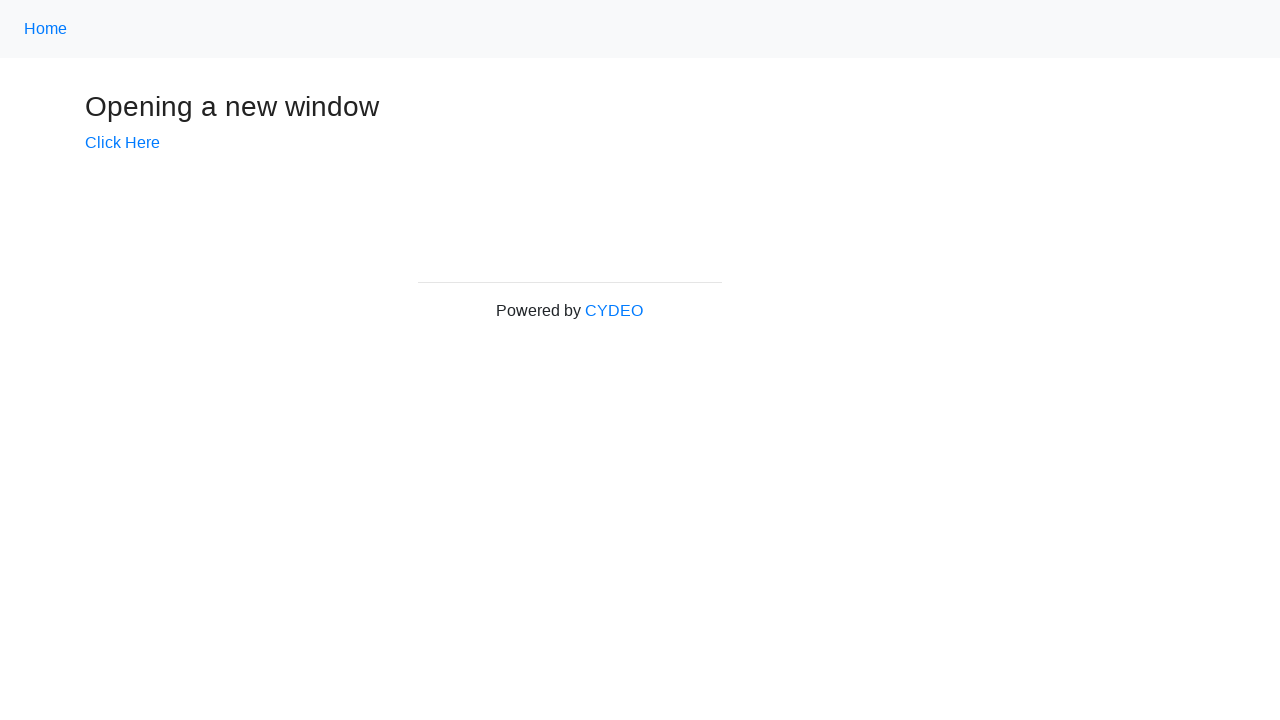

Verified initial page title is 'Windows'
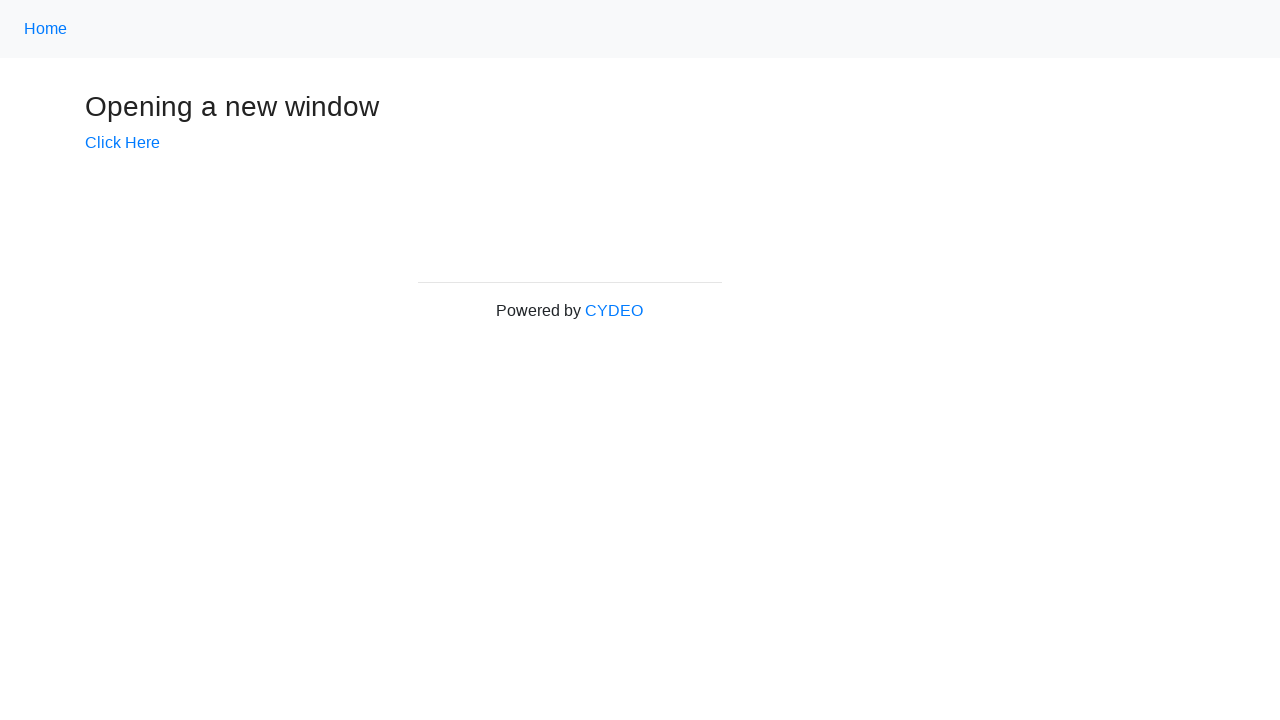

Stored main page reference
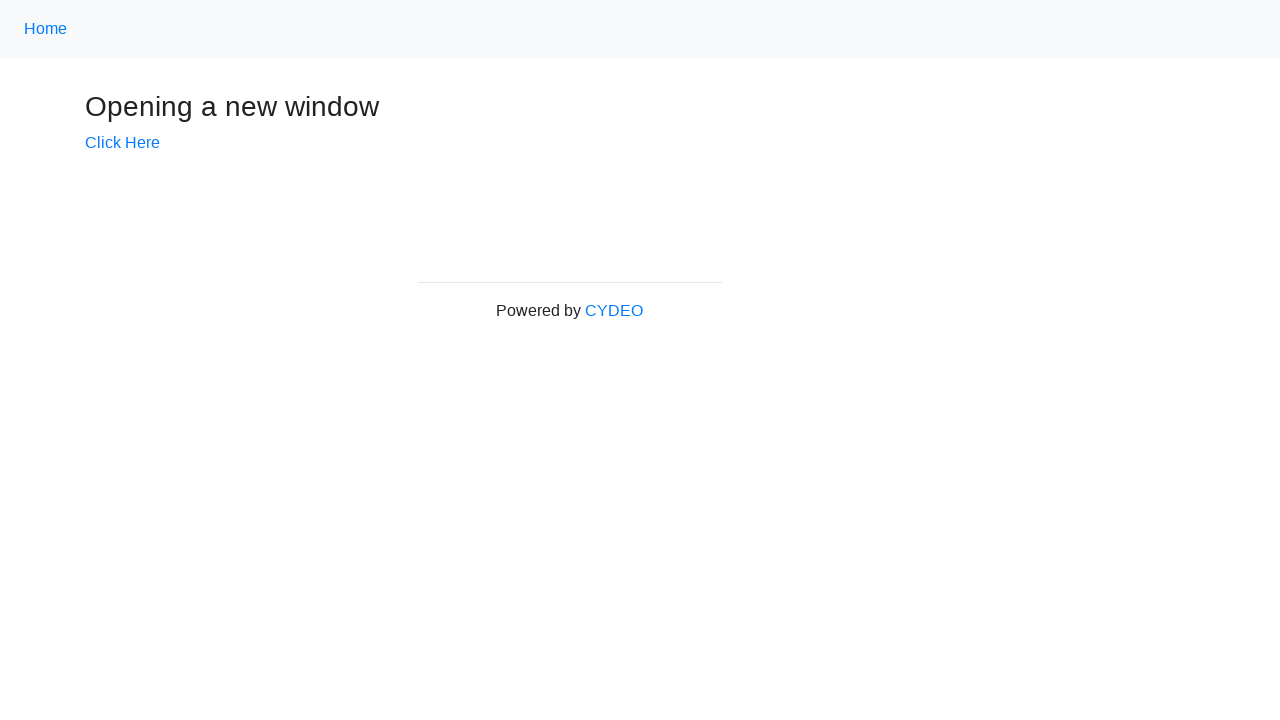

Clicked 'Click Here' link to open new window at (122, 143) on text=Click Here
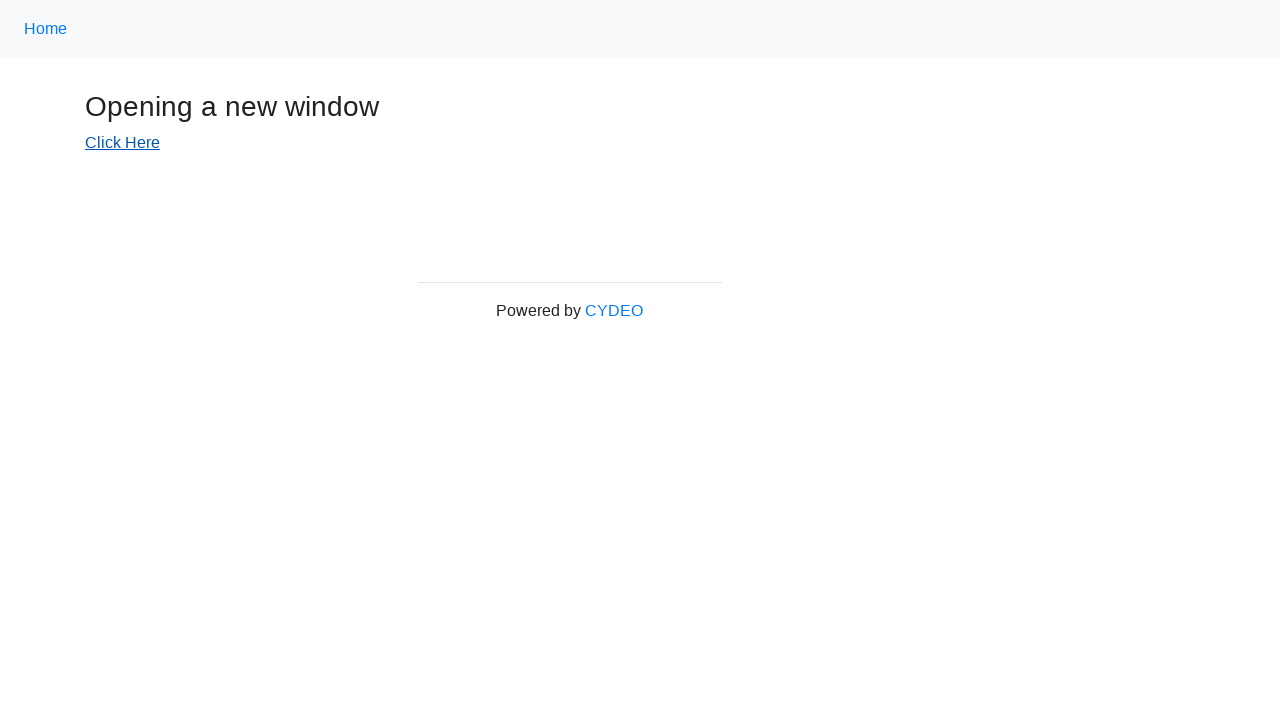

Captured new page/window reference
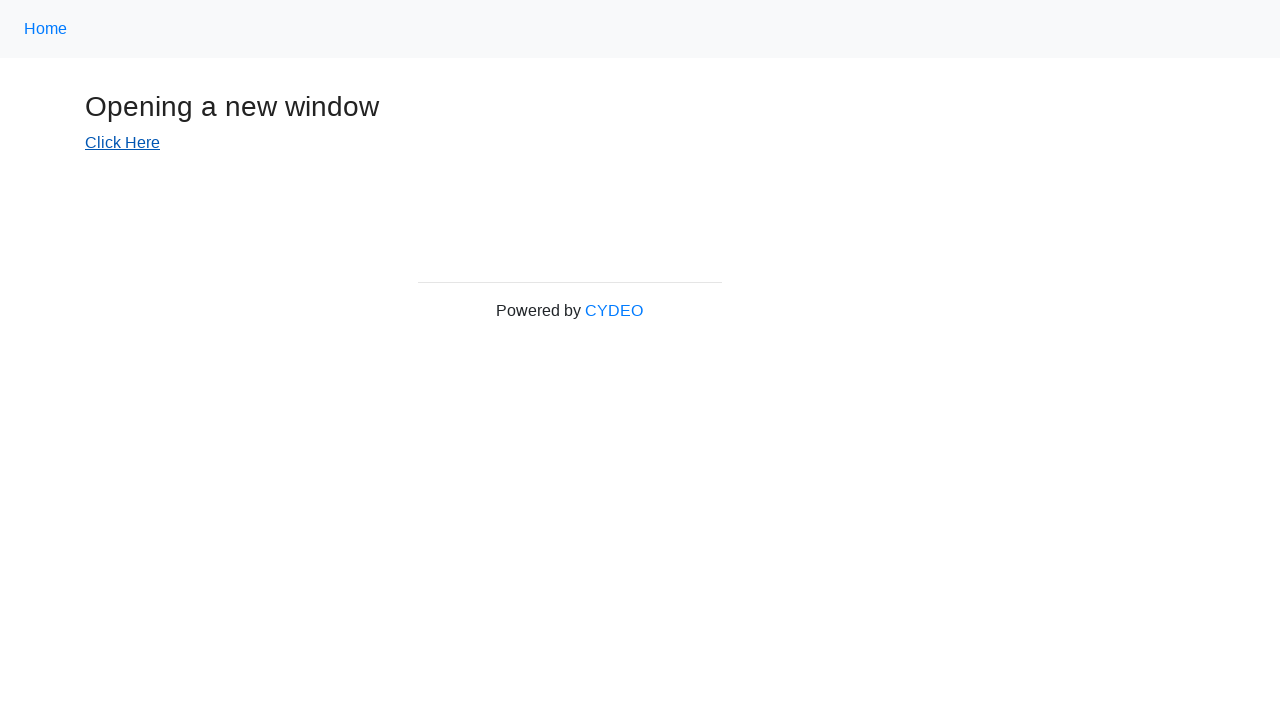

New window fully loaded
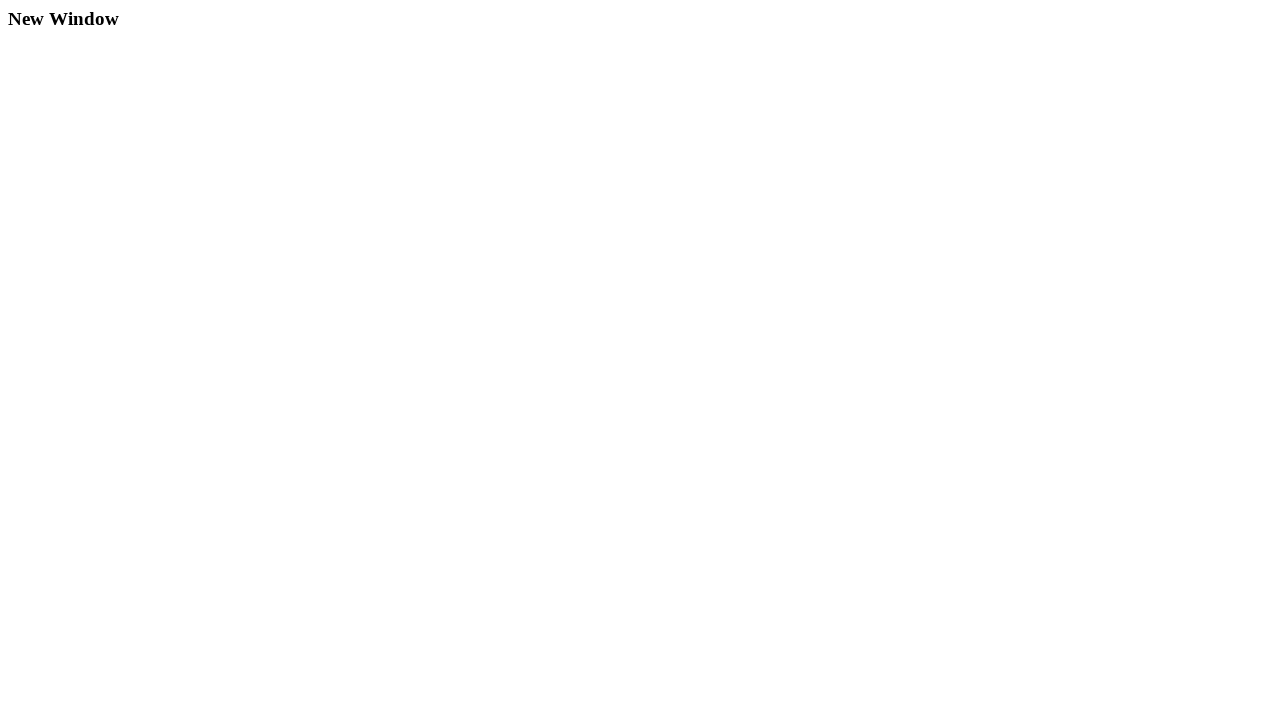

Verified new window title is 'New Window'
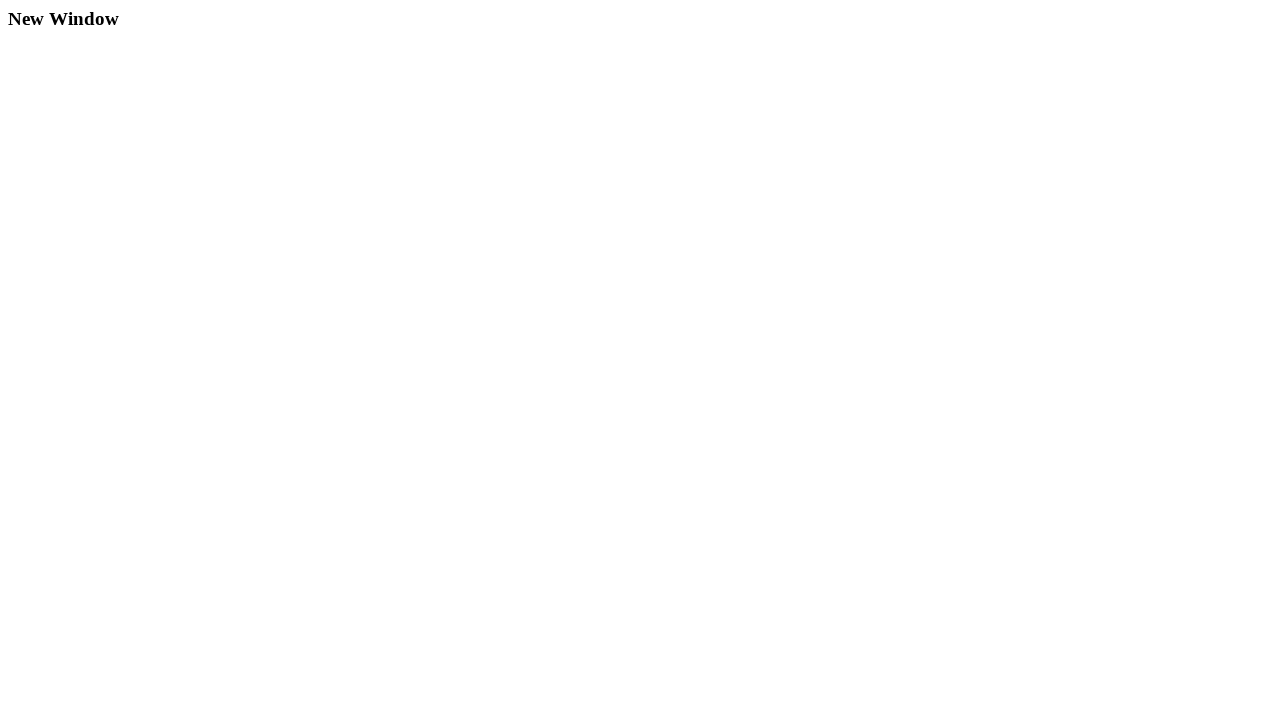

Switched focus back to main window
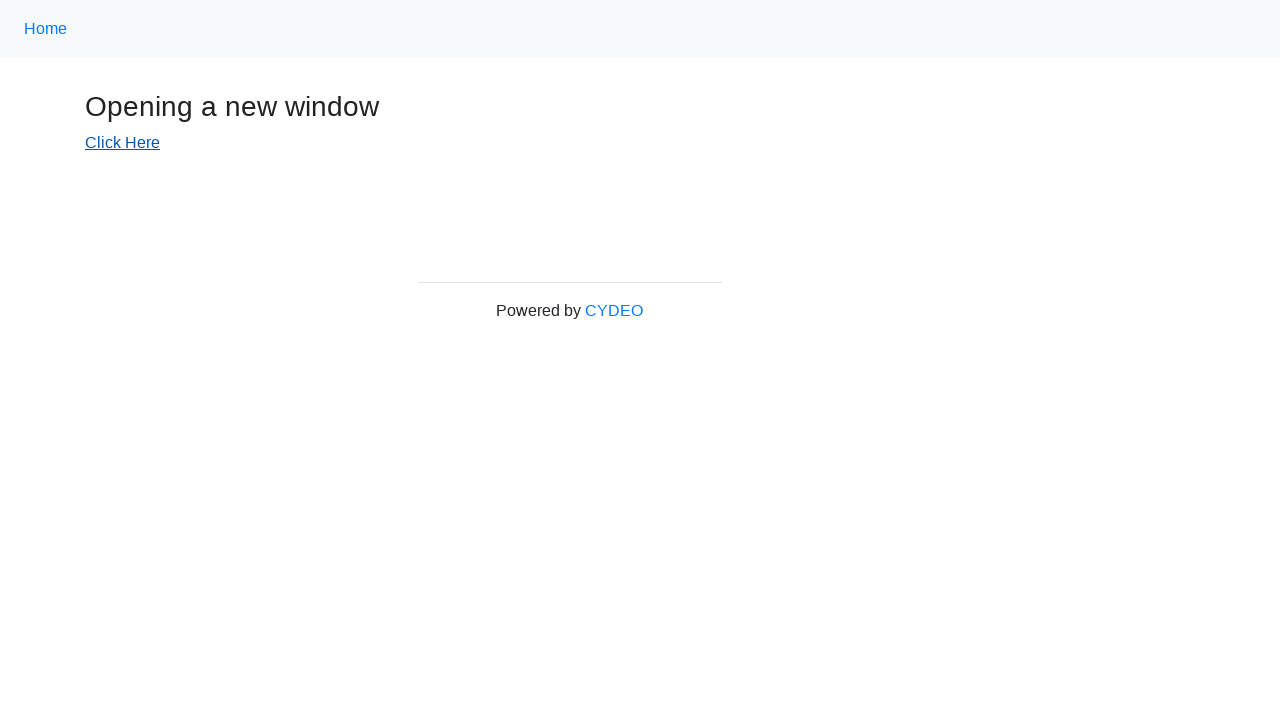

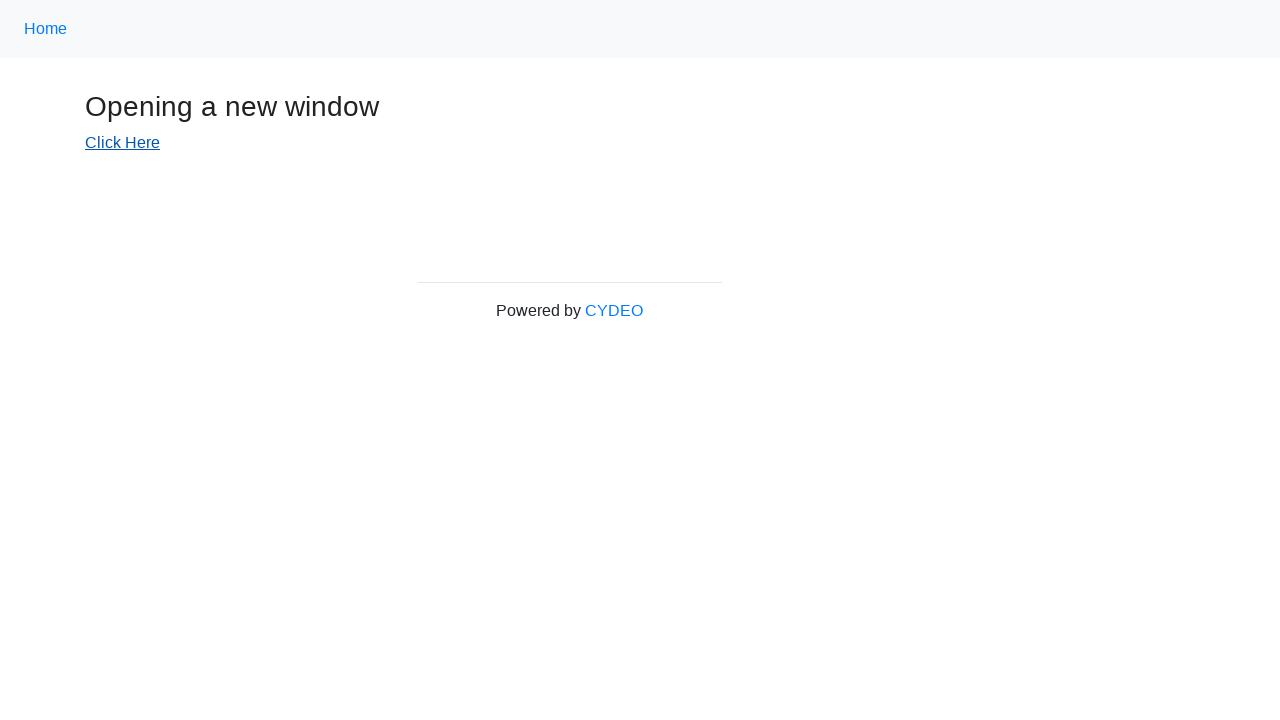